Navigates to the automation practice page and waits for checkbox elements to be present on the page.

Starting URL: https://rahulshettyacademy.com/AutomationPractice/

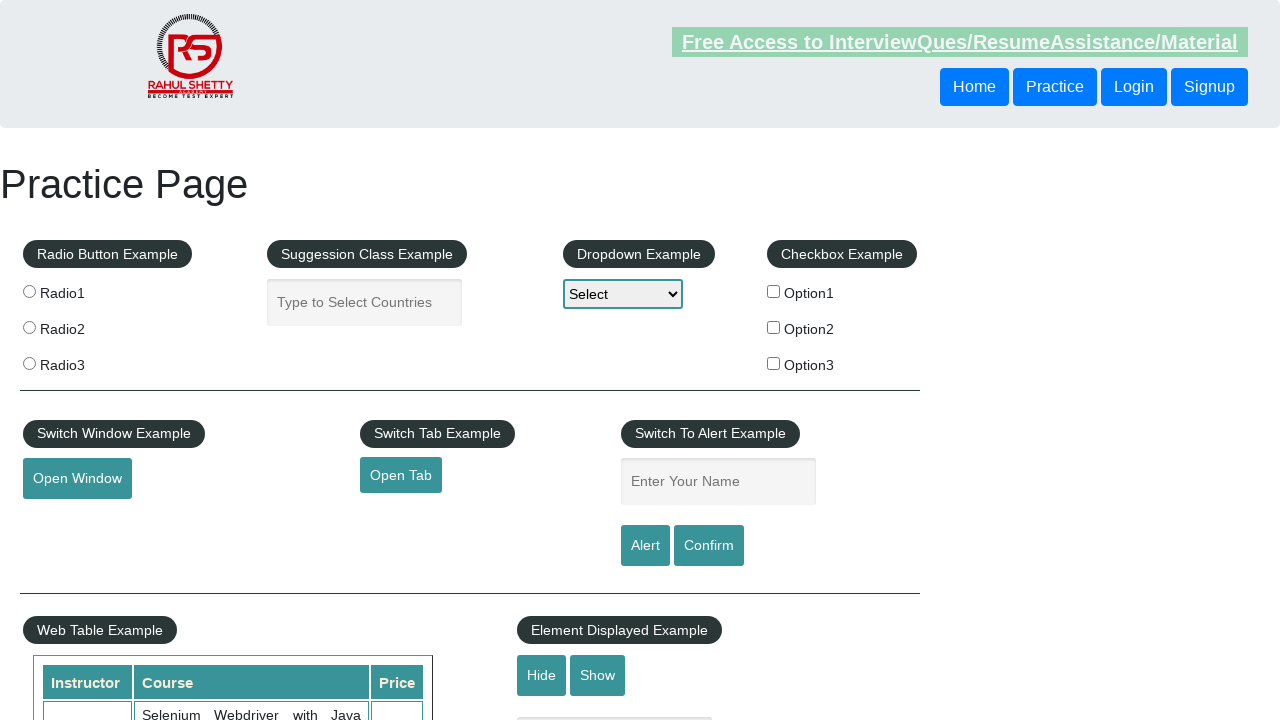

Navigated to automation practice page
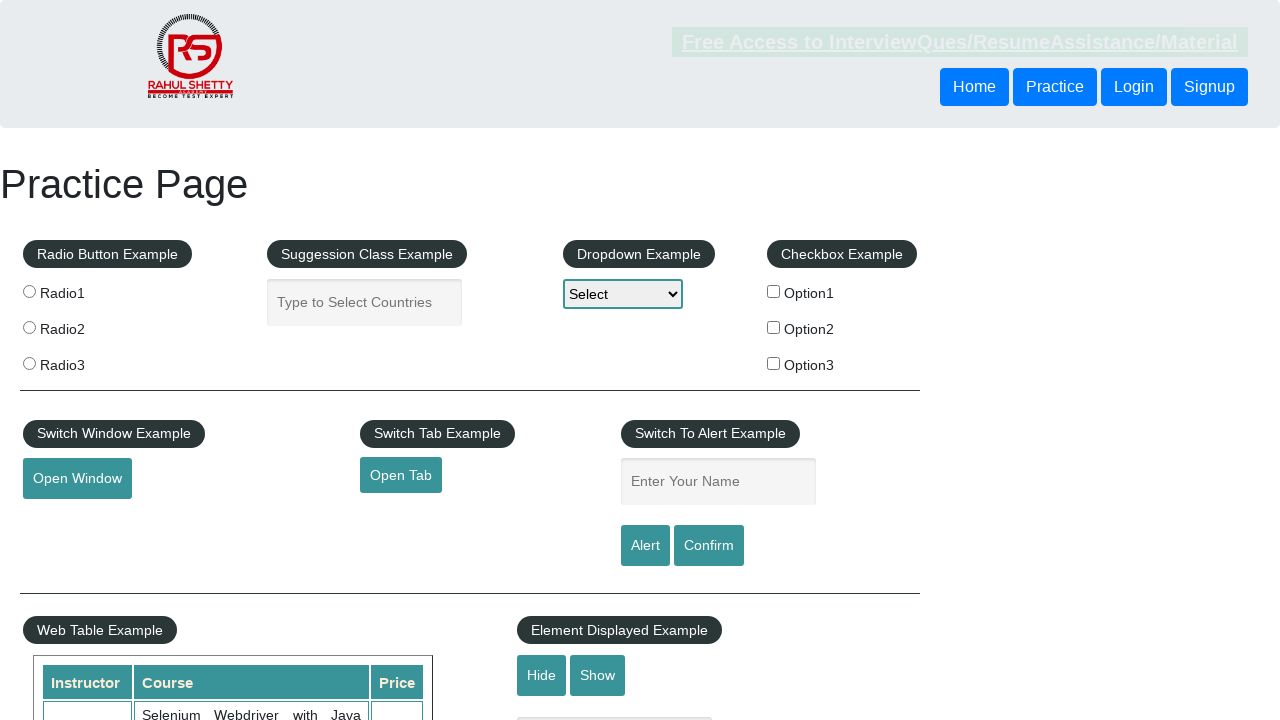

Waited for checkbox elements to be present
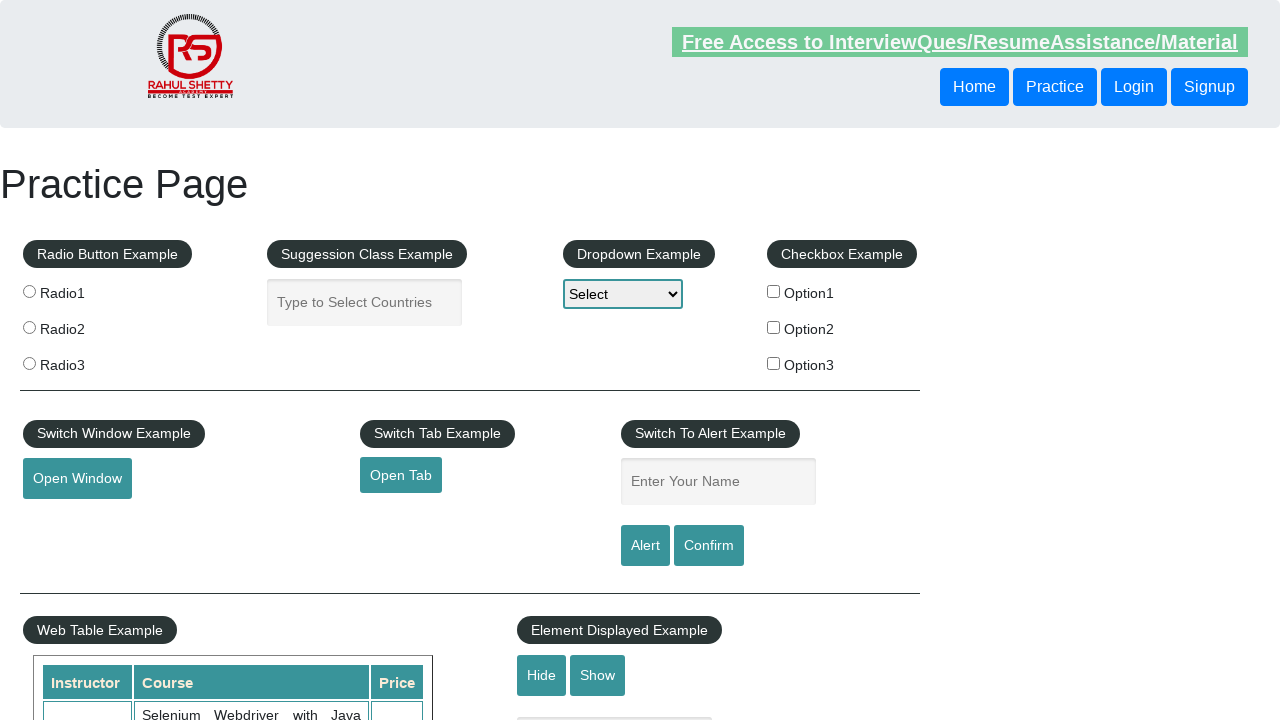

Located all checkbox elements on the page
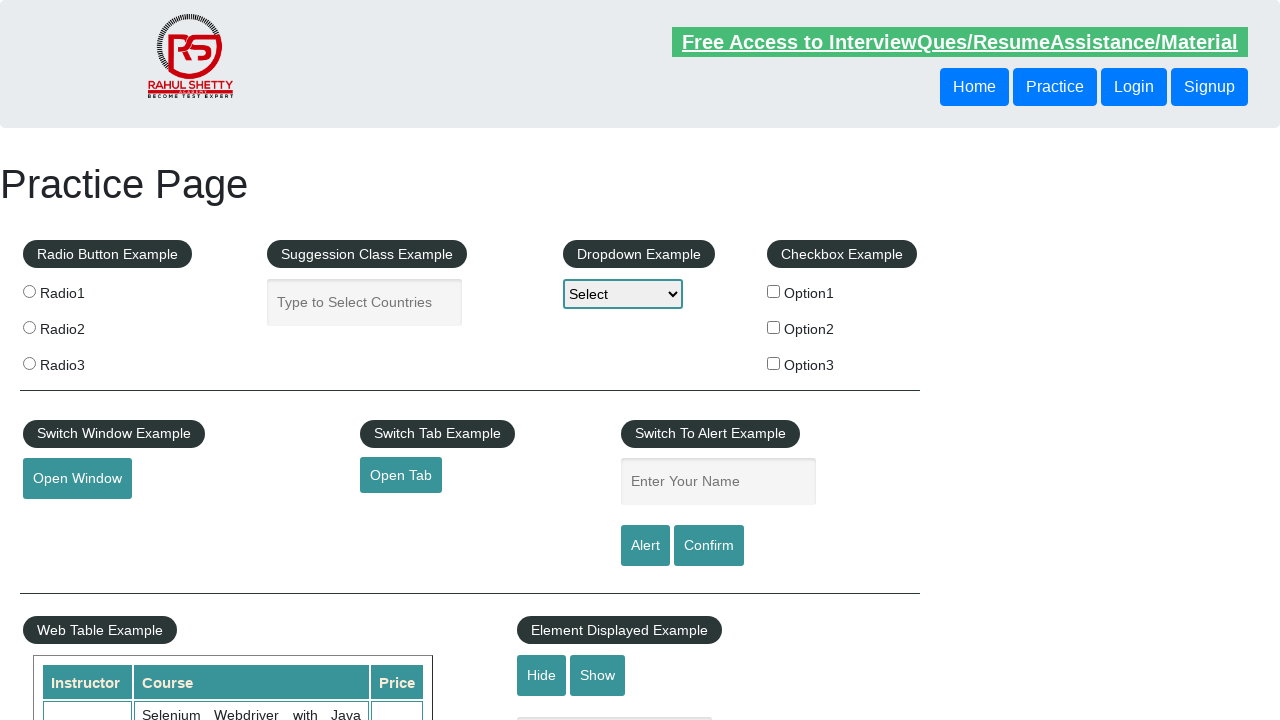

Verified that at least one checkbox exists
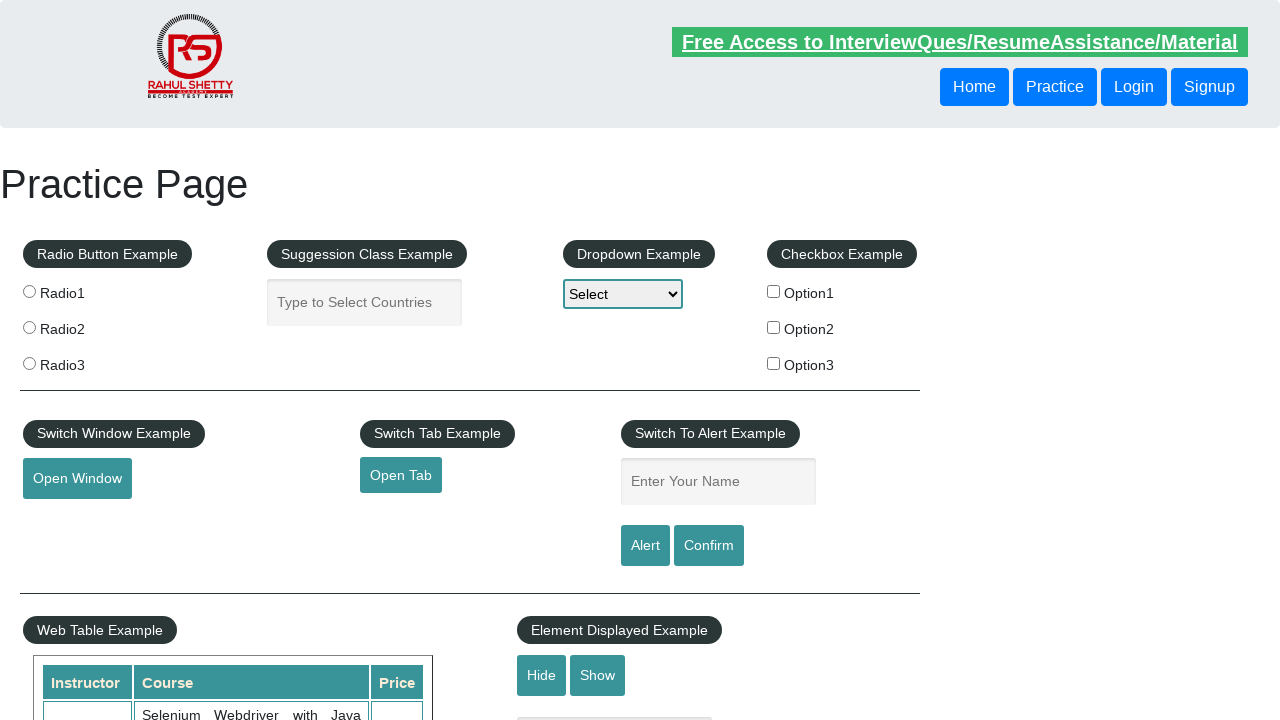

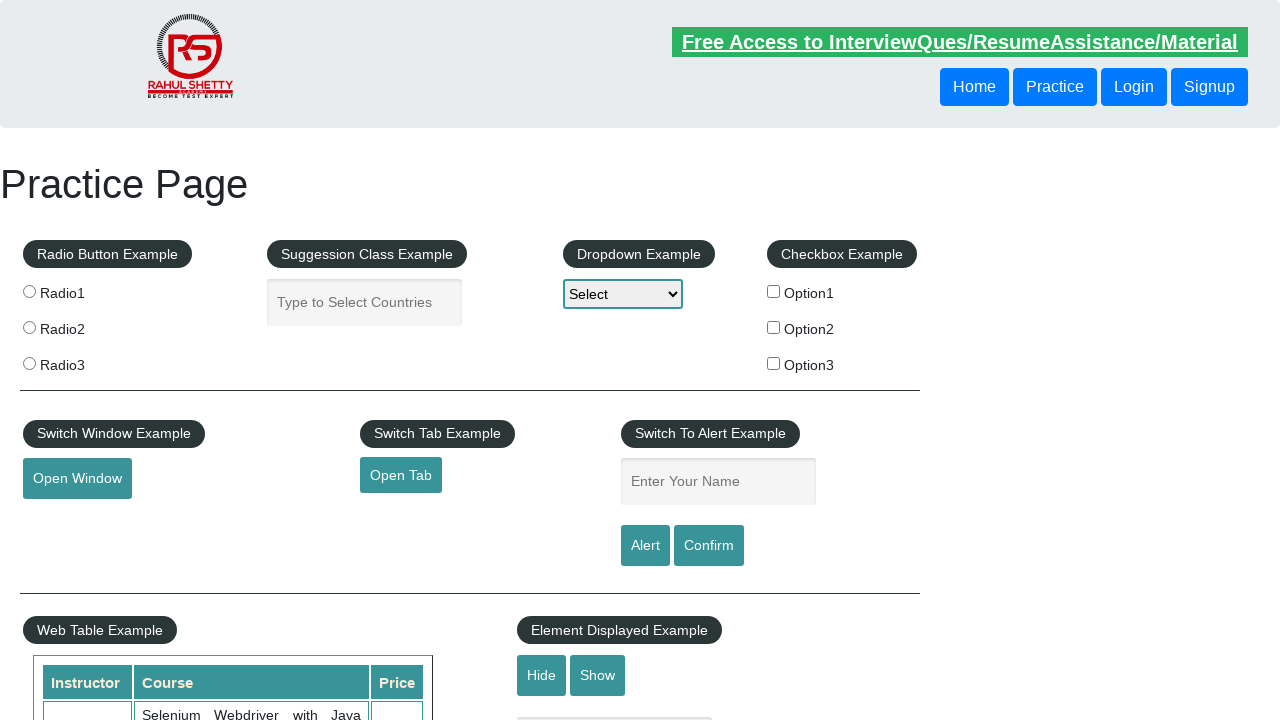